Tests a jQuery combo tree dropdown component by clicking the input field to open it and selecting the first choice (simulating "select all" behavior)

Starting URL: https://www.jqueryscript.net/demo/Drop-Down-Combo-Tree/

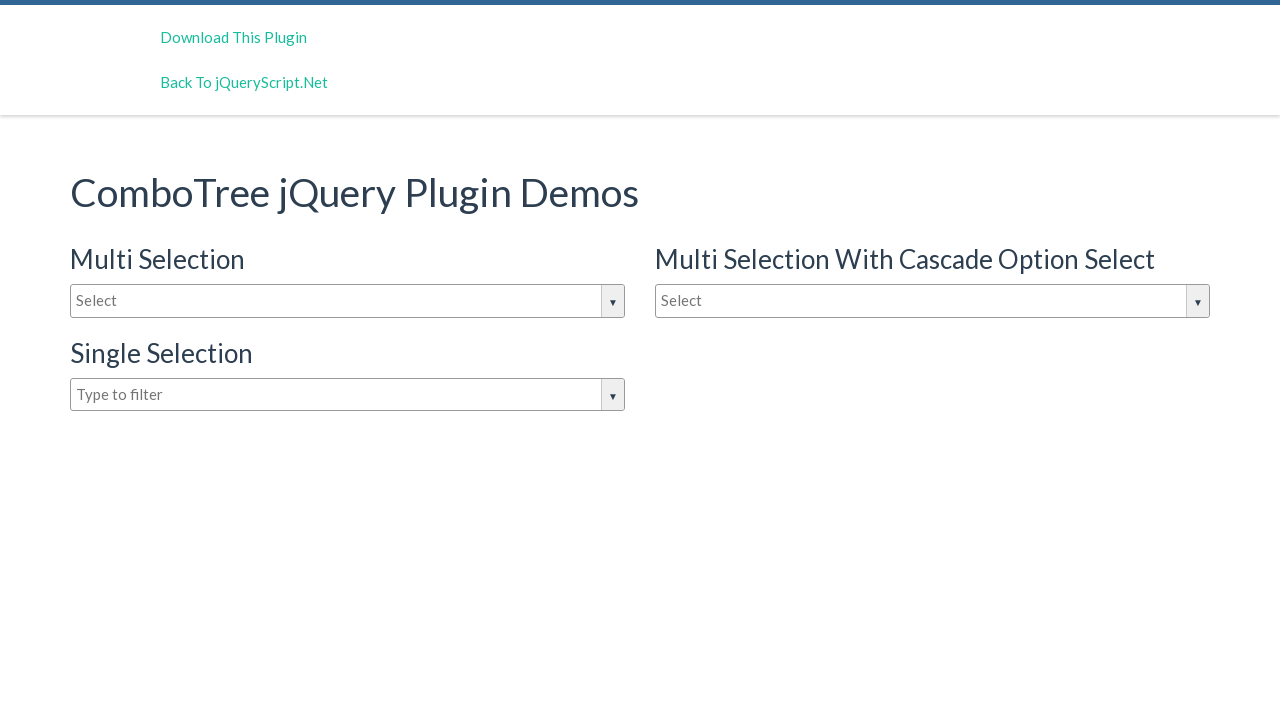

Clicked combo tree input field to open dropdown at (348, 301) on input#justAnInputBox
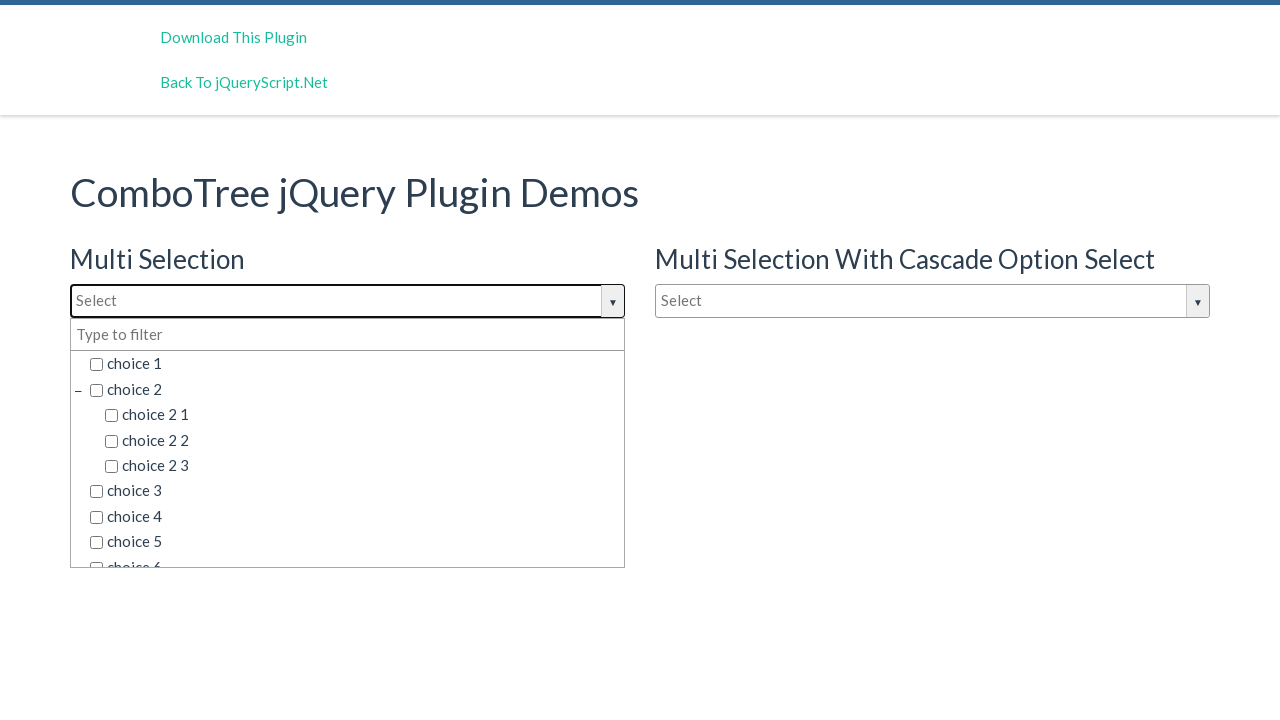

Dropdown appeared with tree options
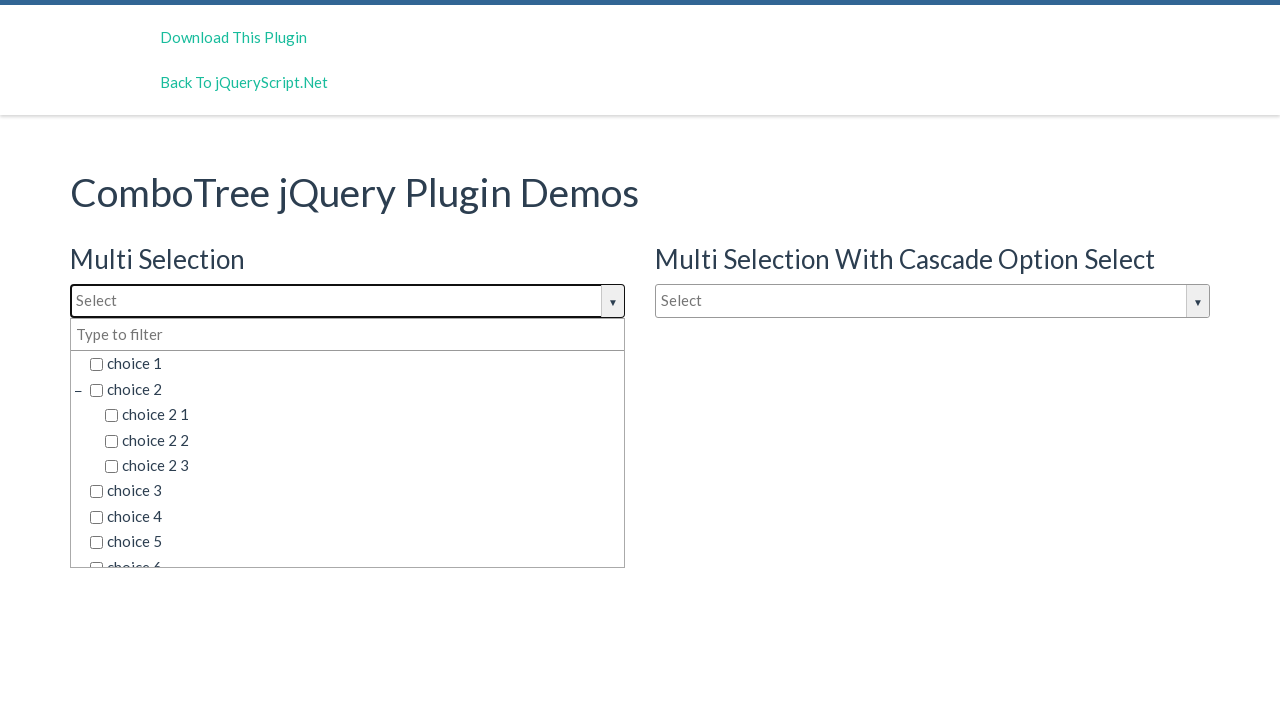

Clicked first item in dropdown (select all behavior) at (348, 364) on div[id*='DropDownContainer'] ul li >> nth=0
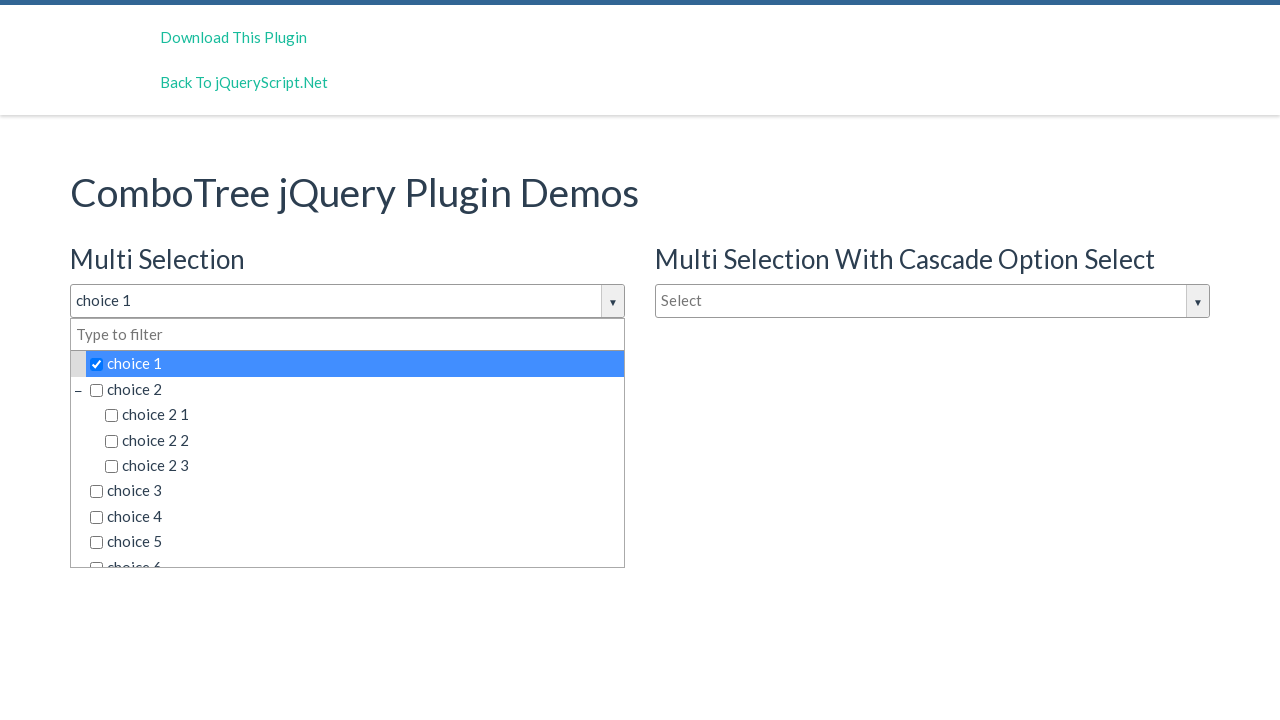

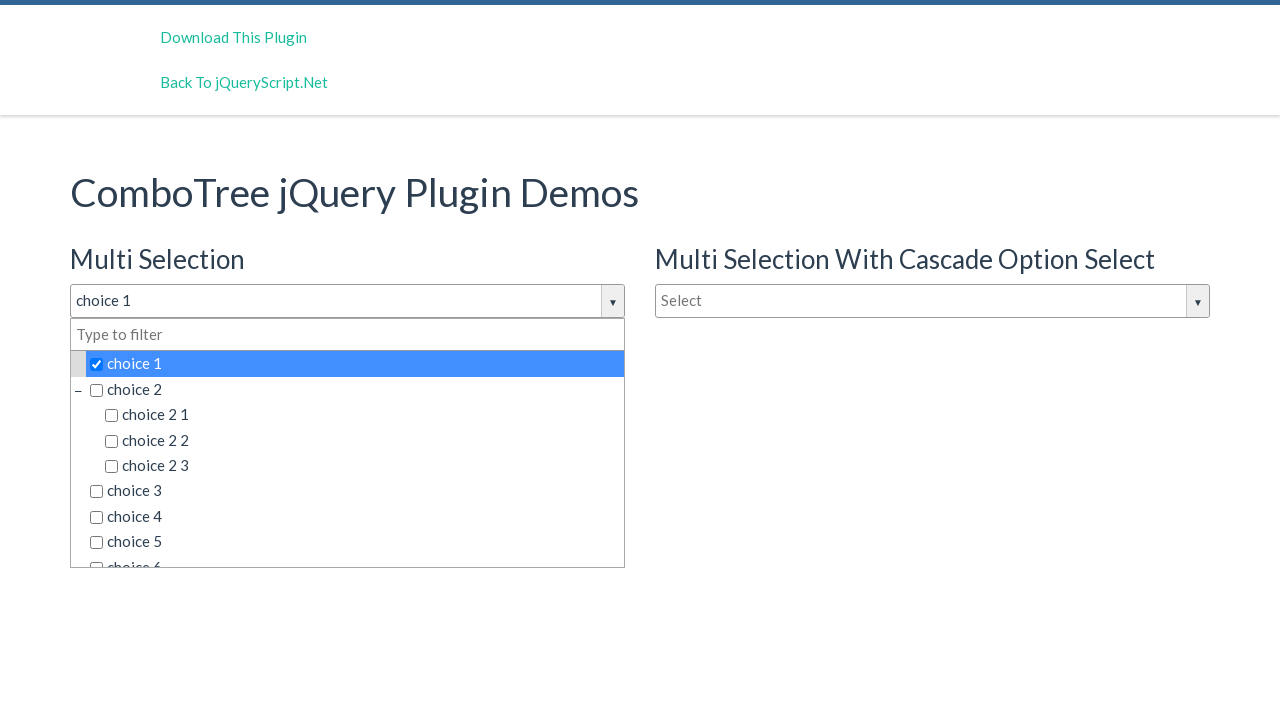